Tests iframe switching and window handling by opening multiple tabs and windows

Starting URL: https://demoqa.com/frames

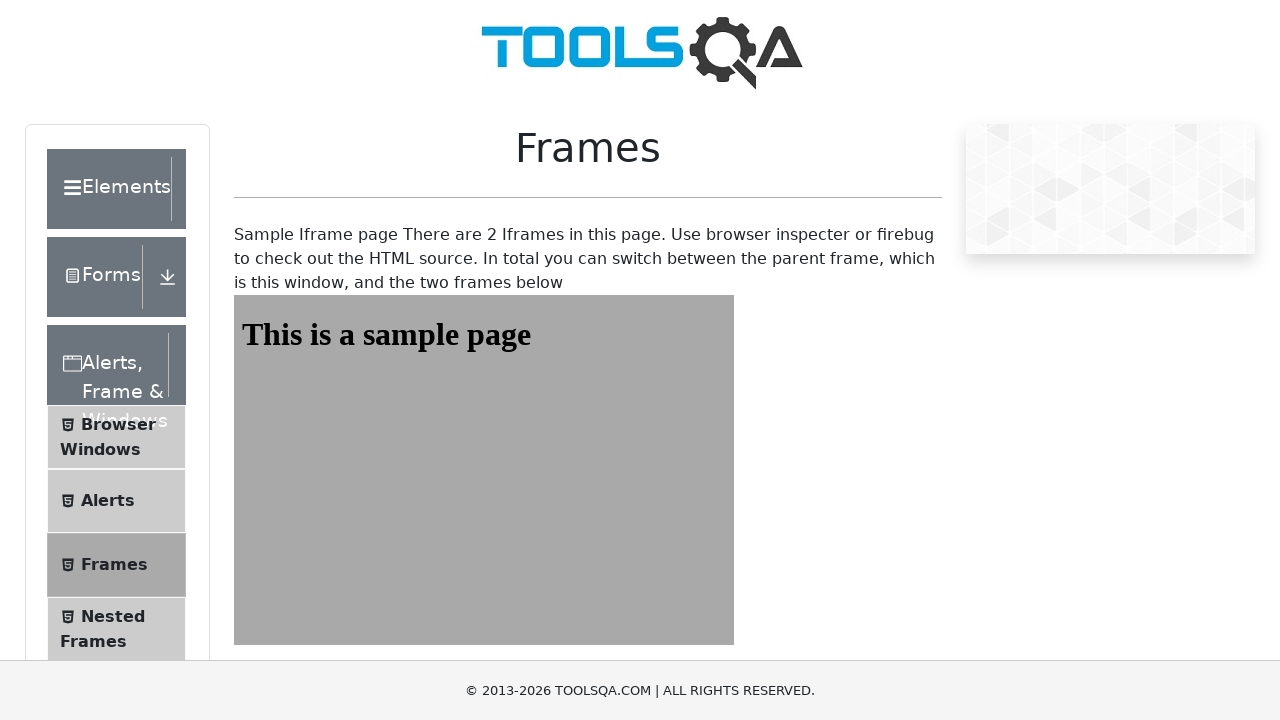

Switched to first frame and retrieved heading text
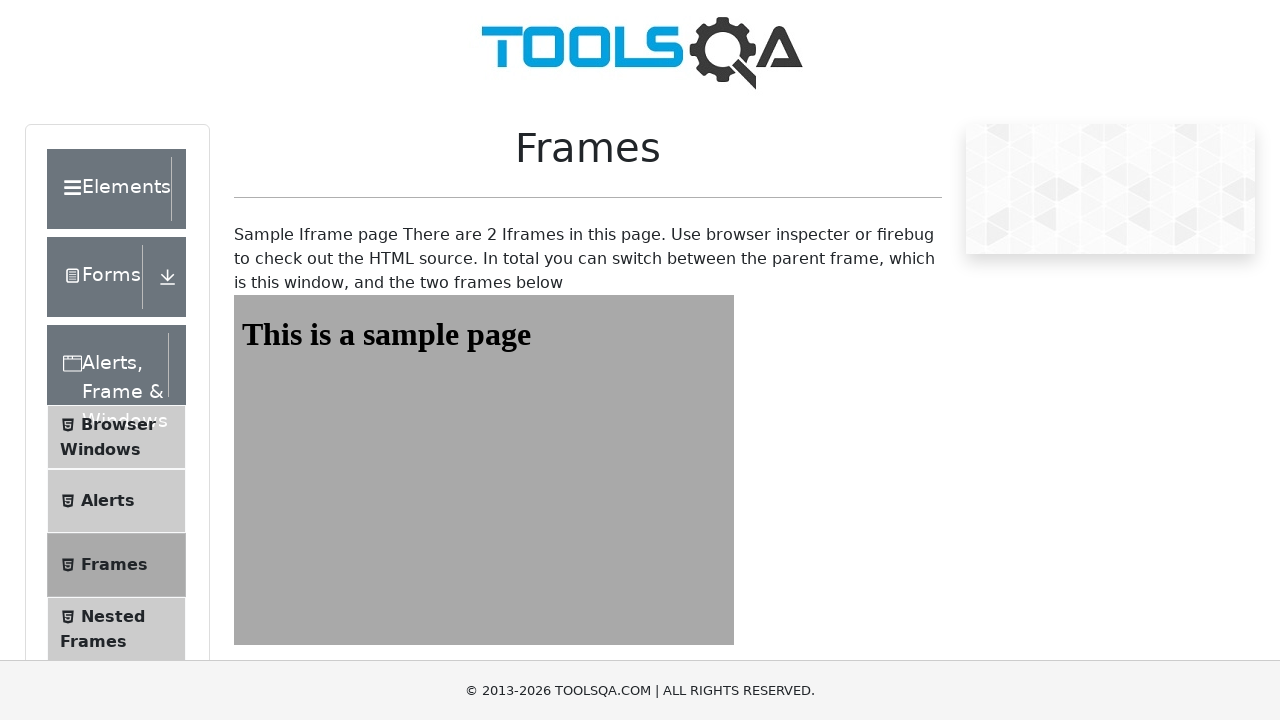

Switched to second frame and retrieved heading text
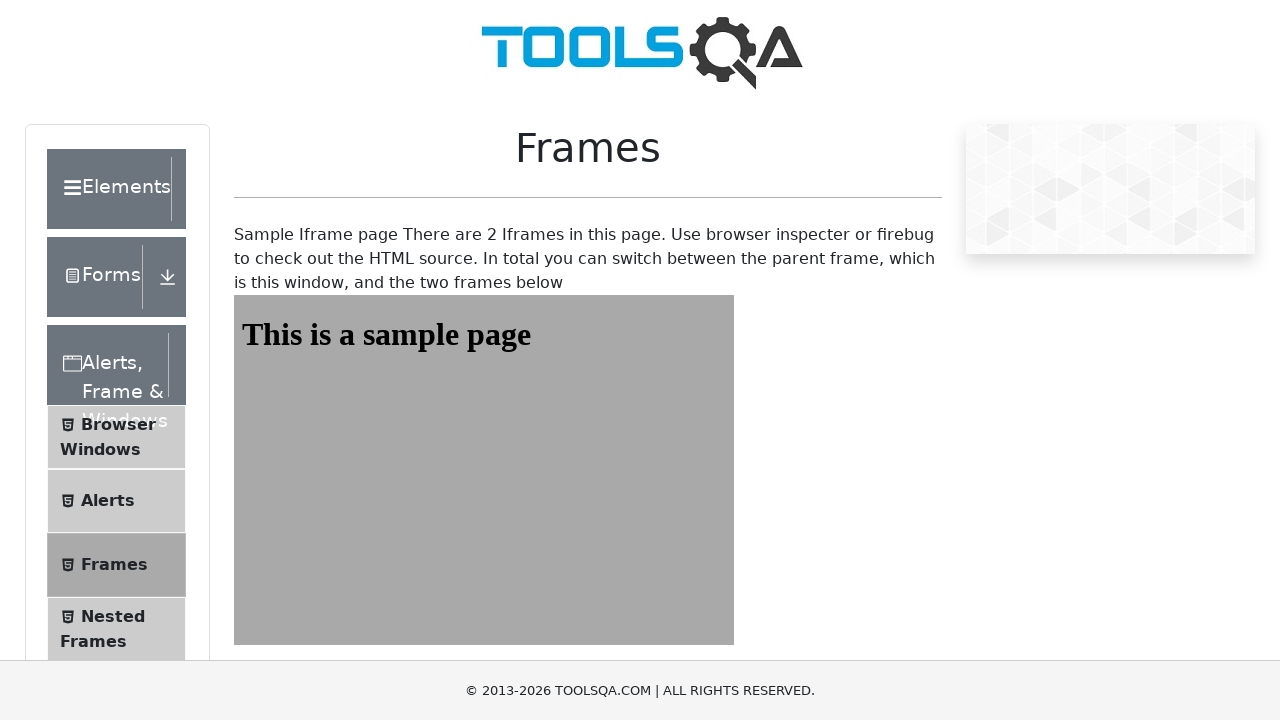

Scrolled to 'Browser Windows' link
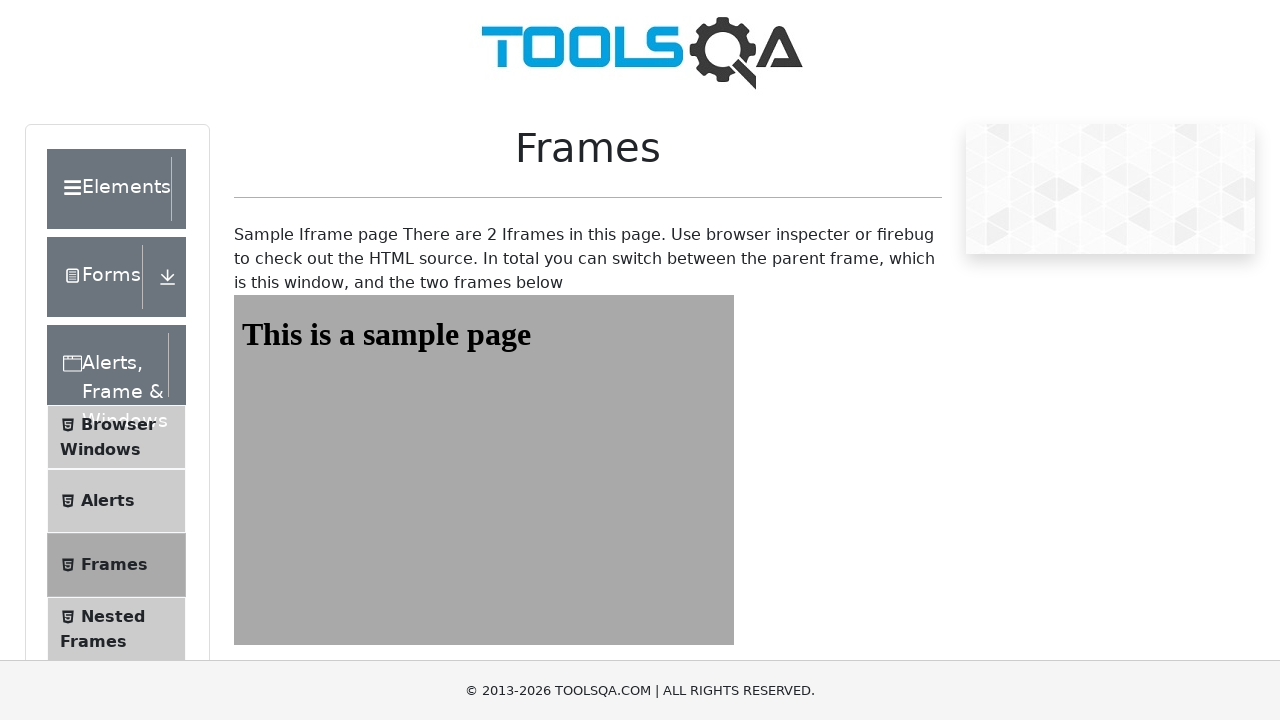

Clicked on 'Browser Windows' link at (118, 424) on xpath=//*[text()='Browser Windows']
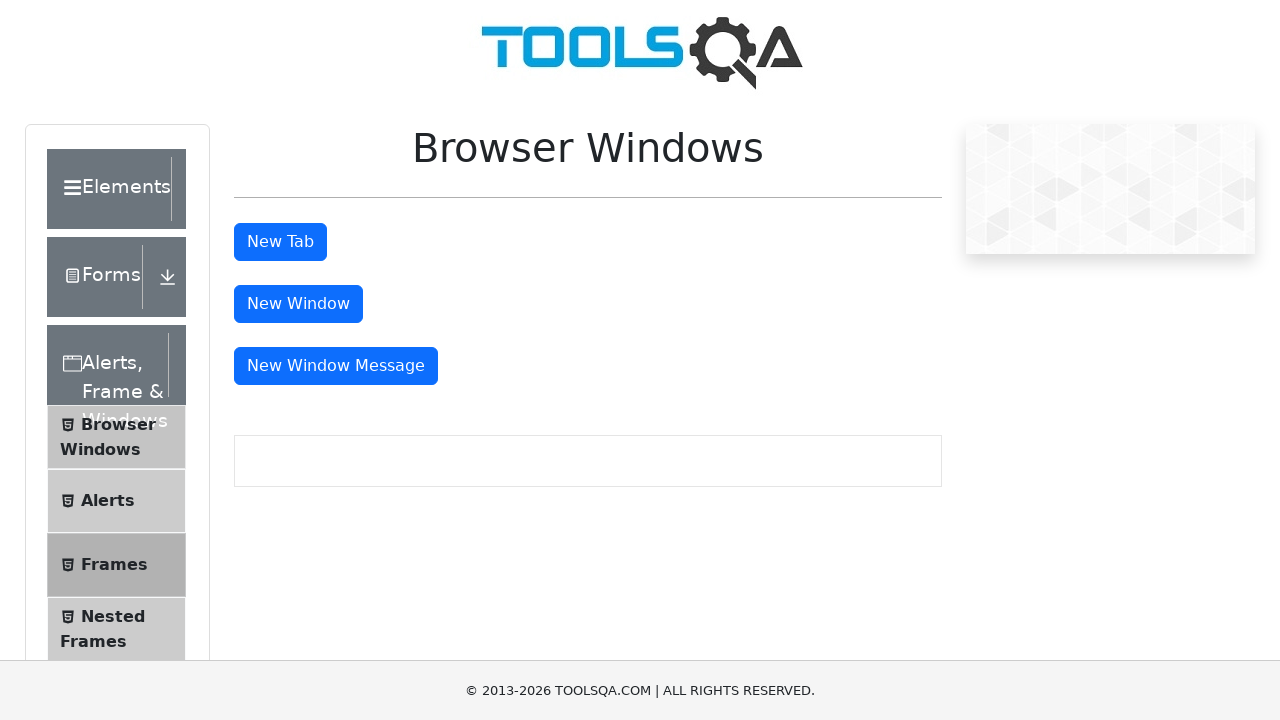

Clicked tab button to open first new tab at (280, 242) on #tabButton
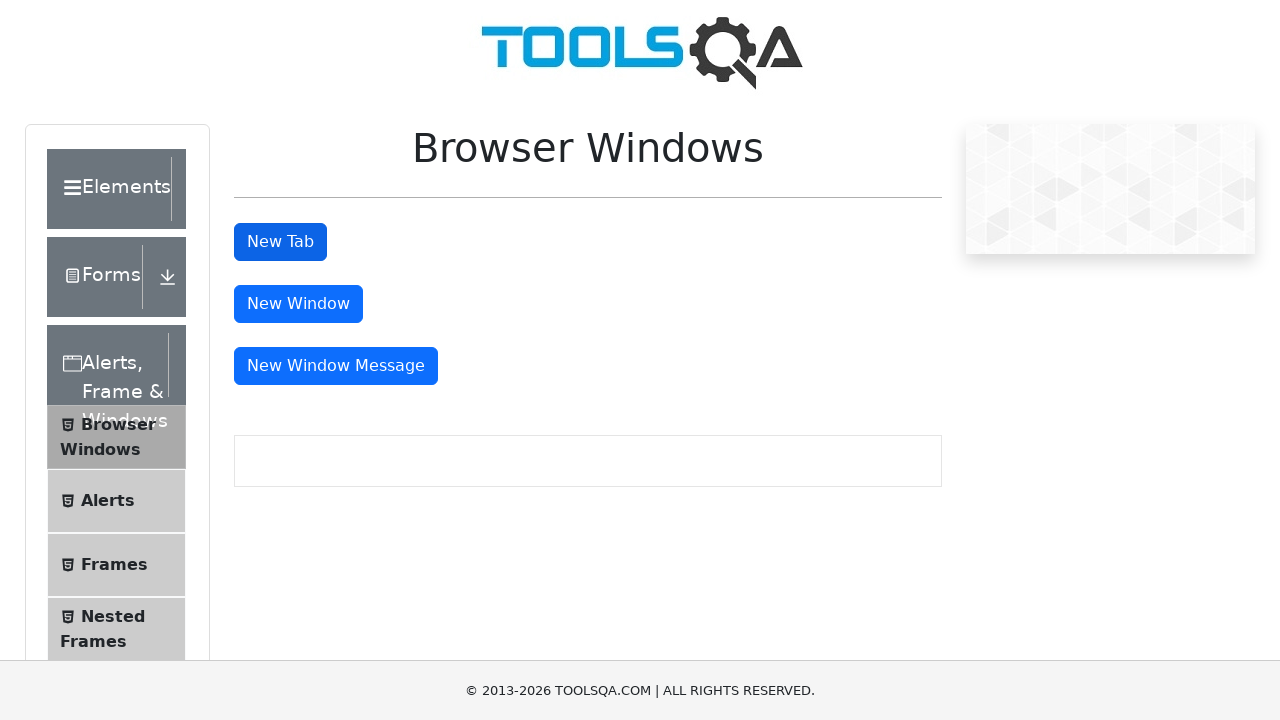

Clicked tab button to open second new tab at (280, 242) on #tabButton
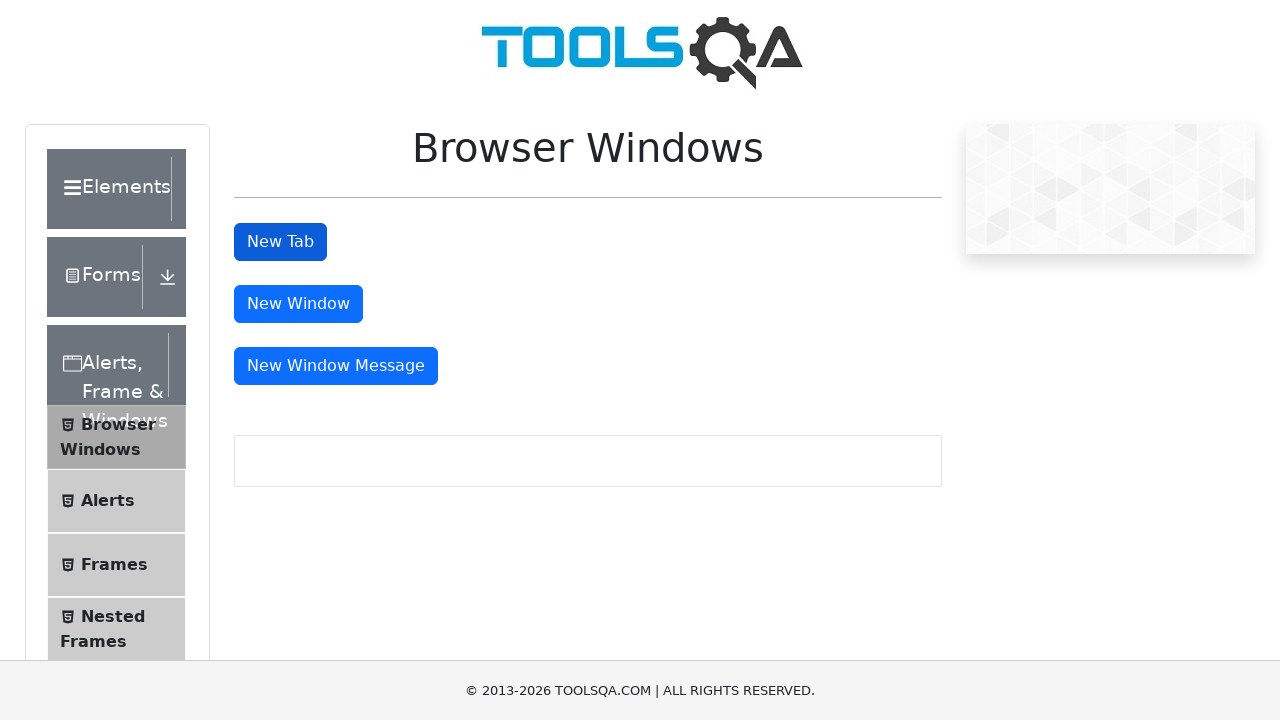

Clicked window button to open first new window at (298, 304) on #windowButton
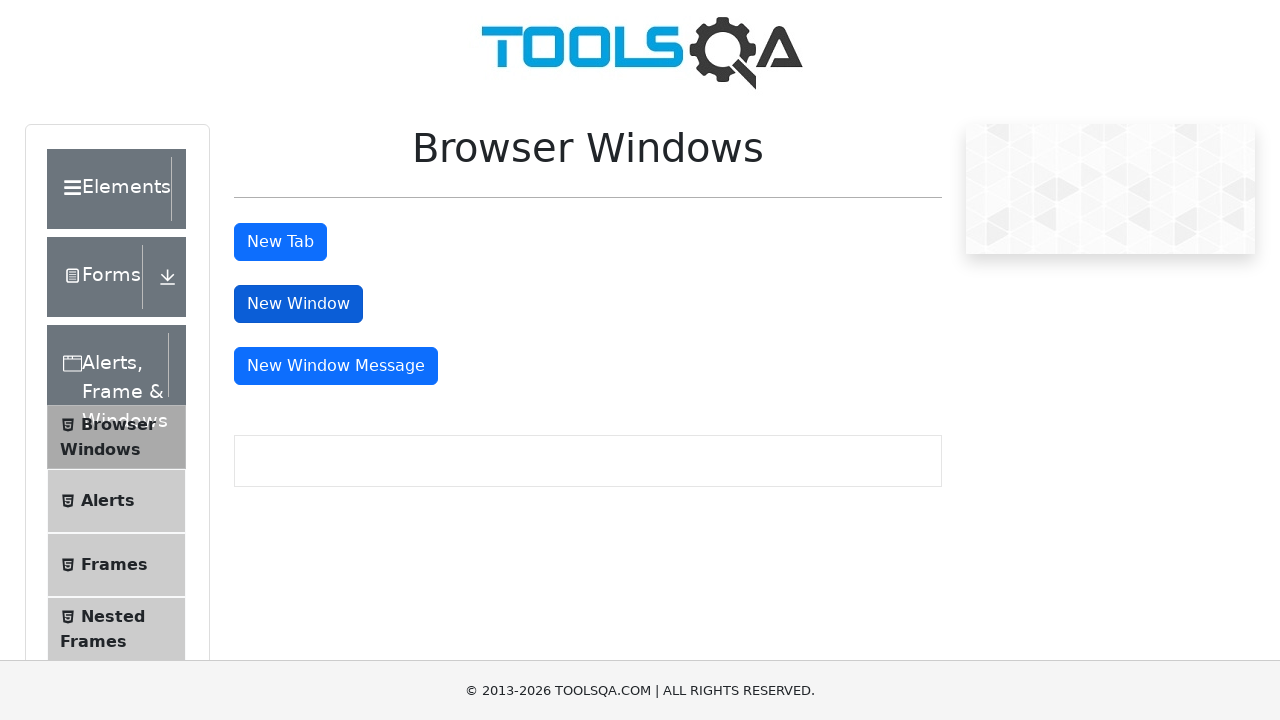

Clicked window button to open second new window at (298, 304) on #windowButton
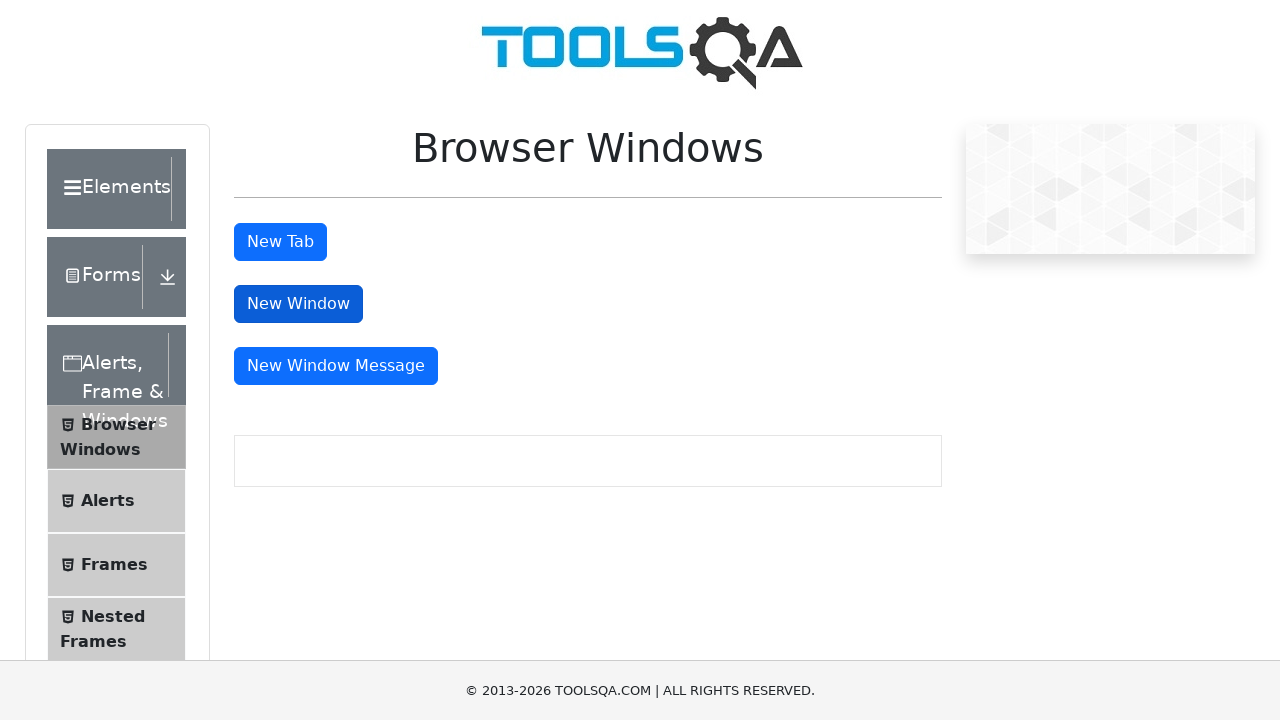

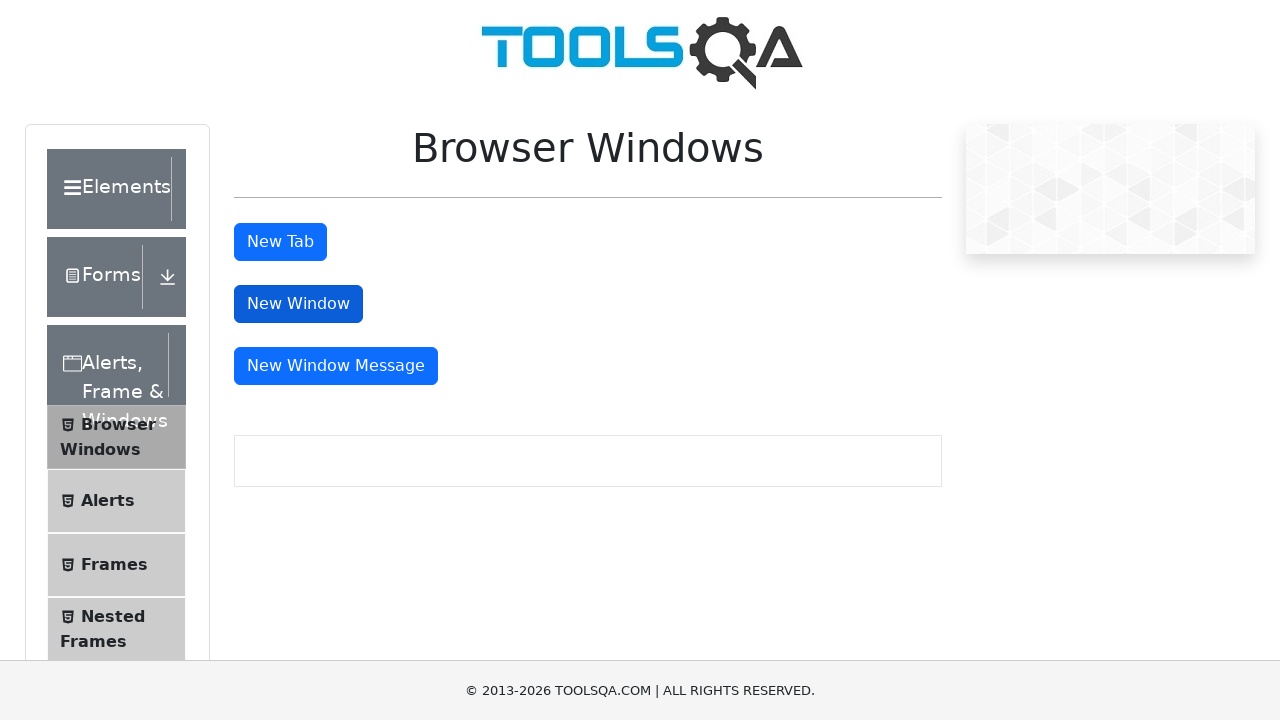